Tests various dropdown and form controls on a flight booking page including static dropdowns, passenger count, origin/destination selection, auto-suggest fields, and radio buttons

Starting URL: https://rahulshettyacademy.com/dropdownsPractise/

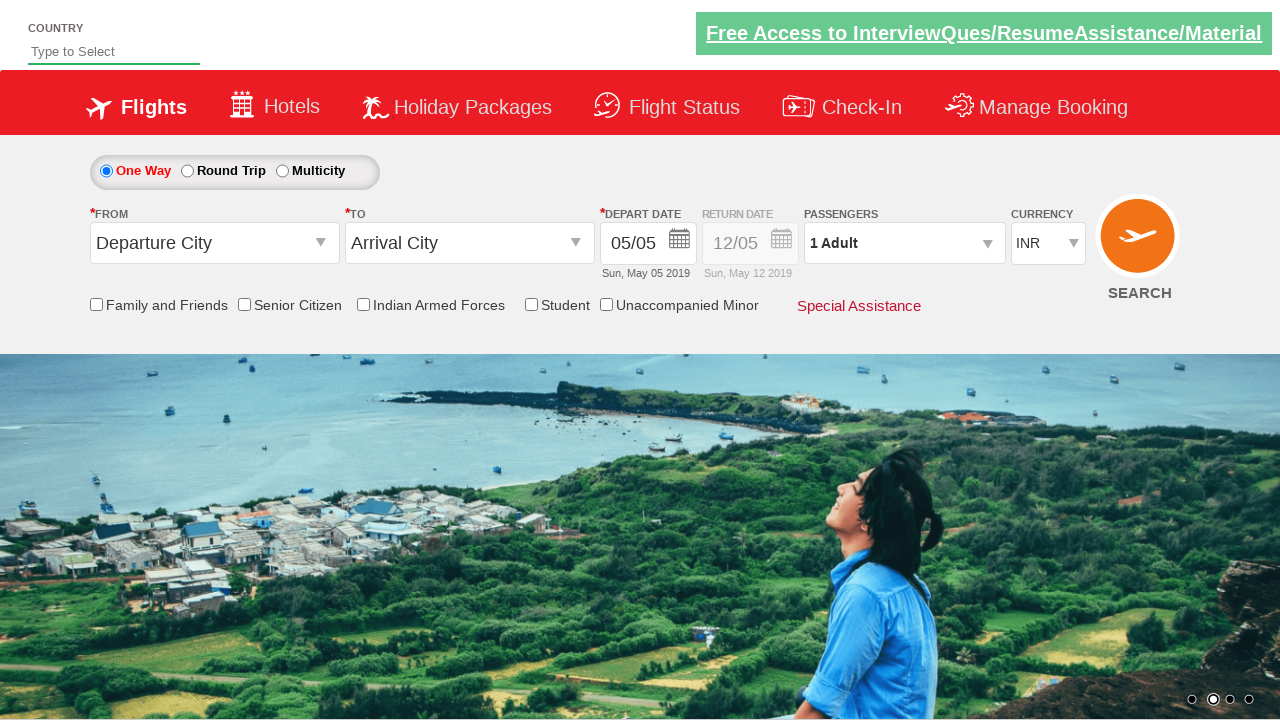

Selected USD currency from dropdown by index on #ctl00_mainContent_DropDownListCurrency
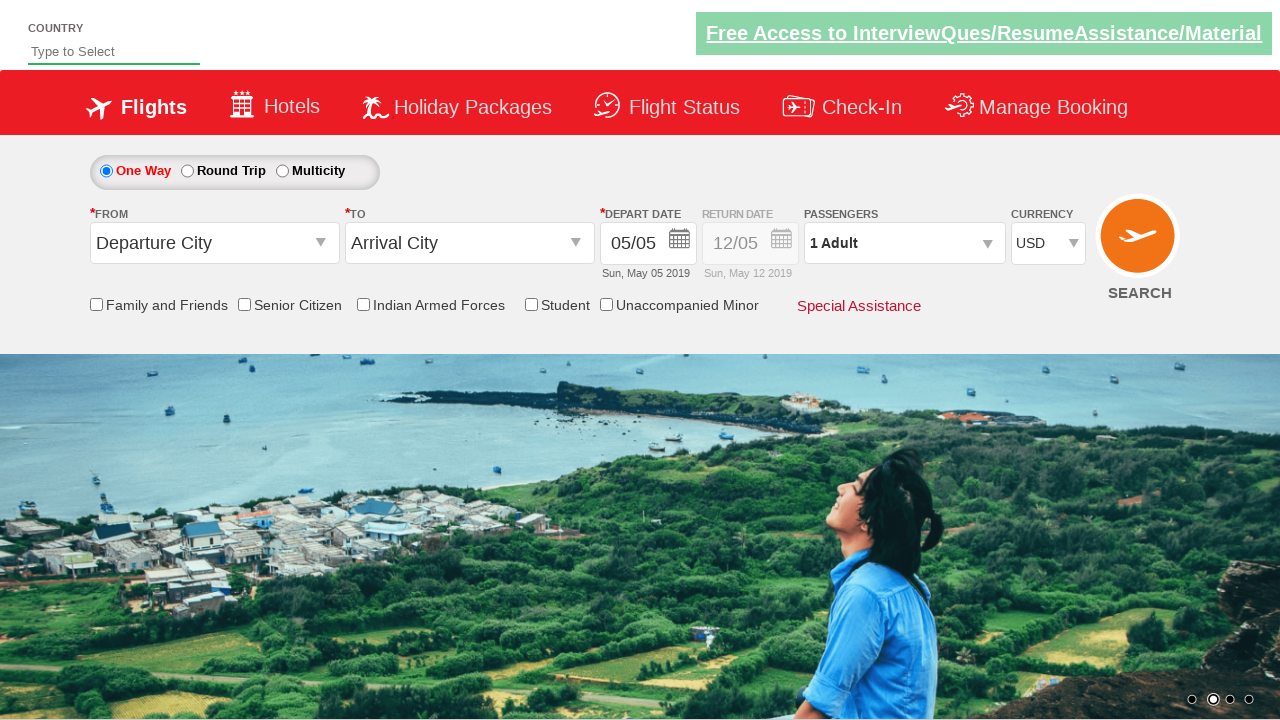

Selected AED currency from dropdown by value on #ctl00_mainContent_DropDownListCurrency
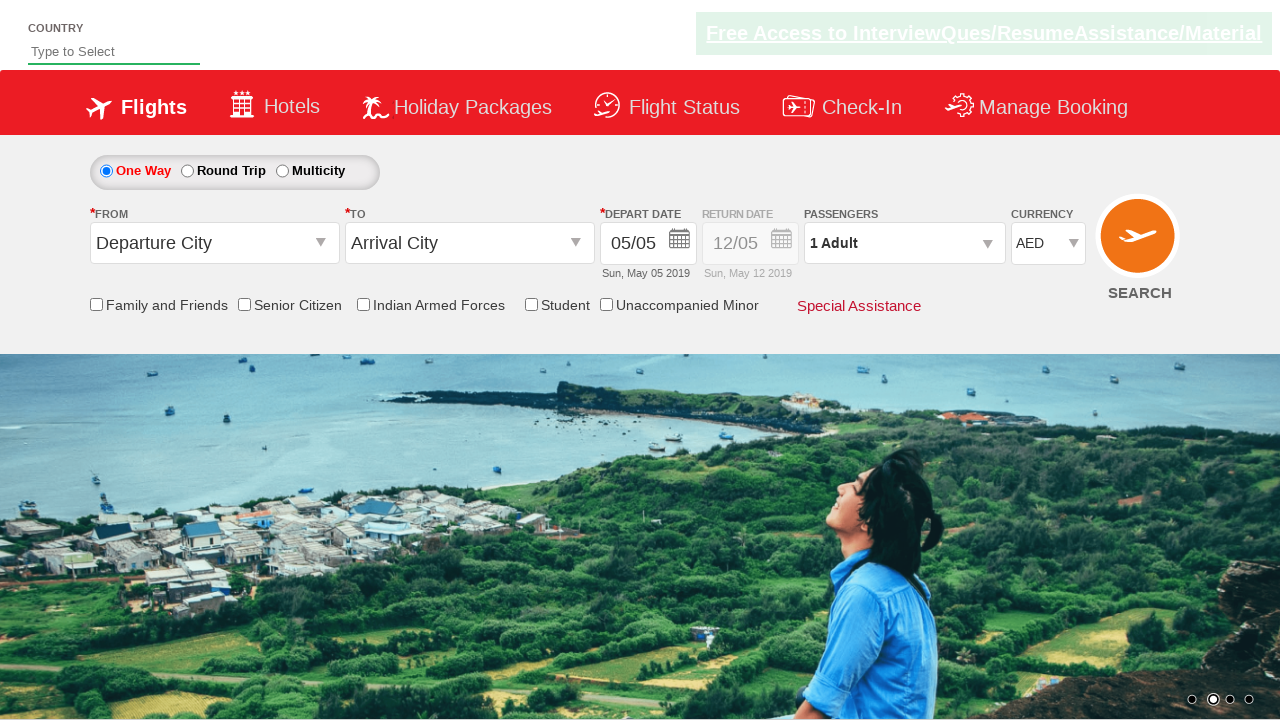

Selected INR currency from dropdown by visible text on #ctl00_mainContent_DropDownListCurrency
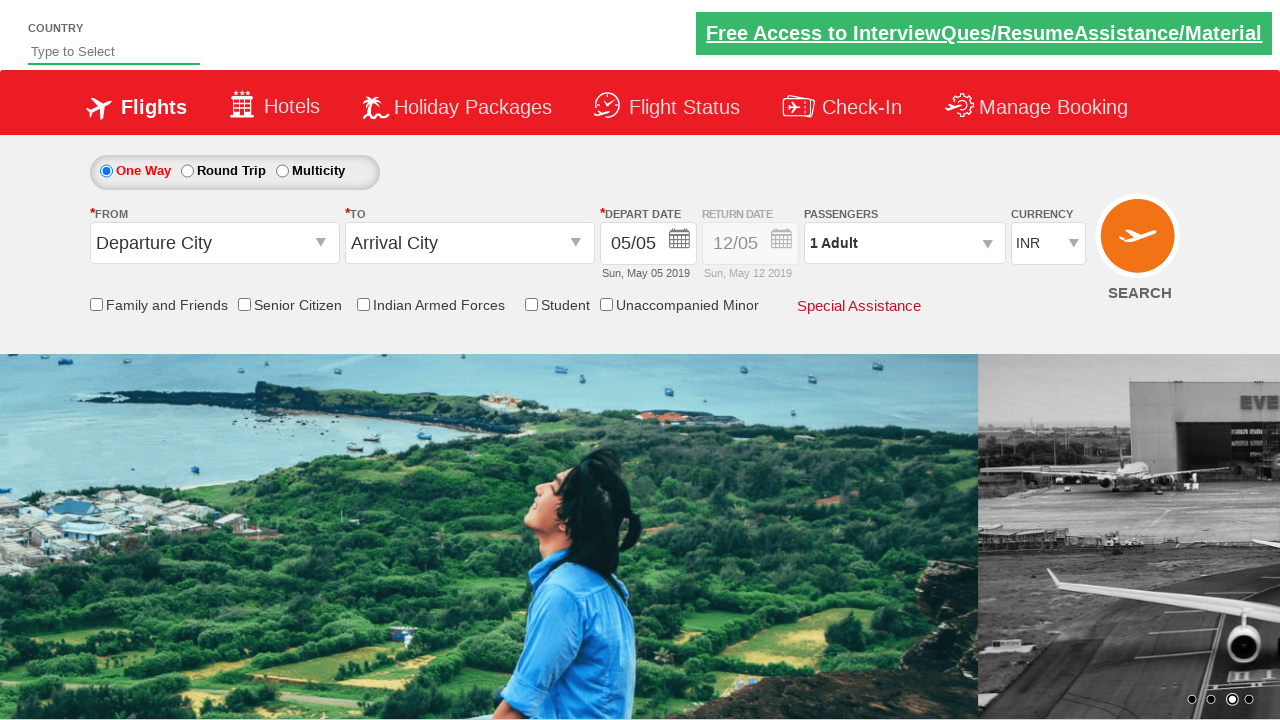

Opened passenger information dropdown at (904, 243) on #divpaxinfo
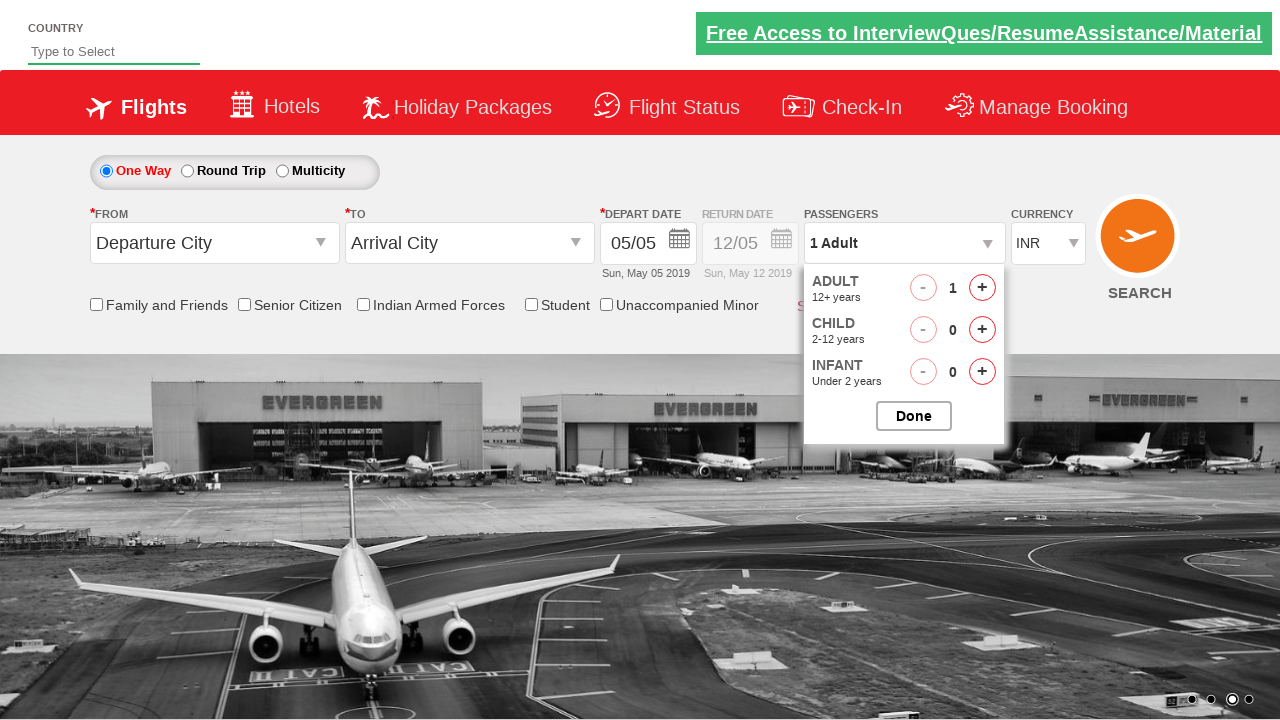

Incremented adult passenger count (iteration 1/5) at (982, 288) on #hrefIncAdt
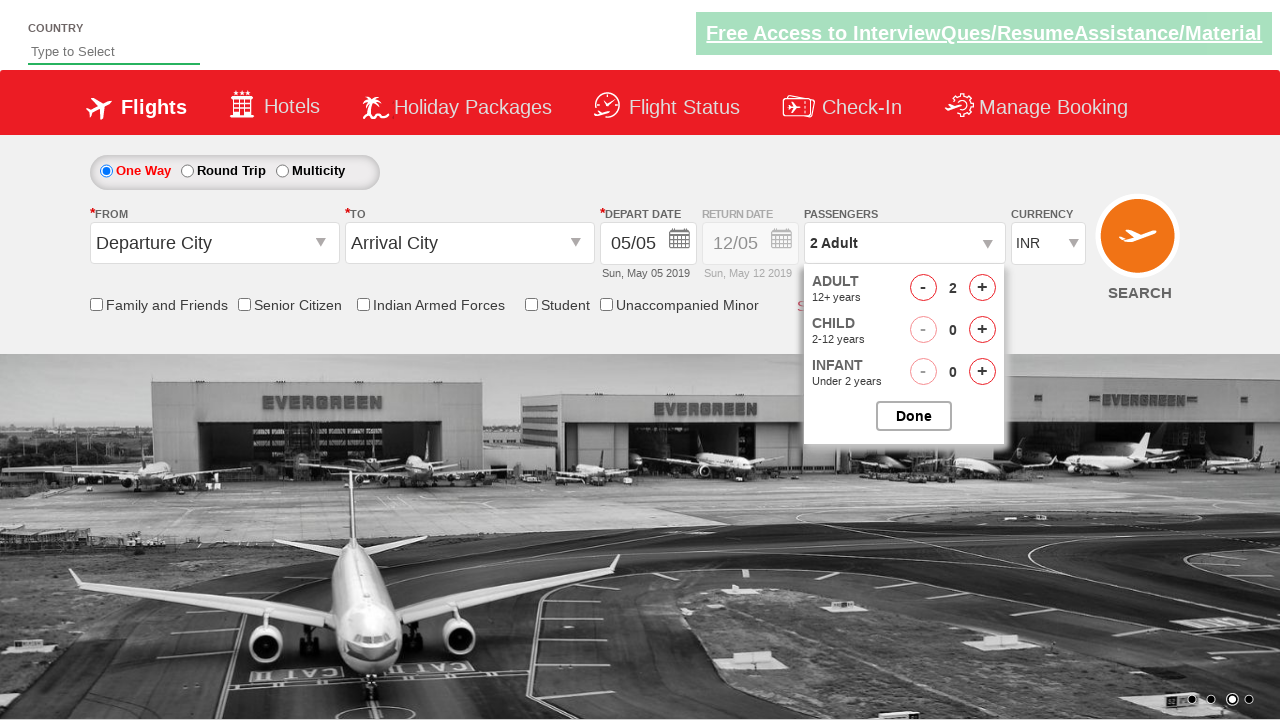

Incremented adult passenger count (iteration 2/5) at (982, 288) on #hrefIncAdt
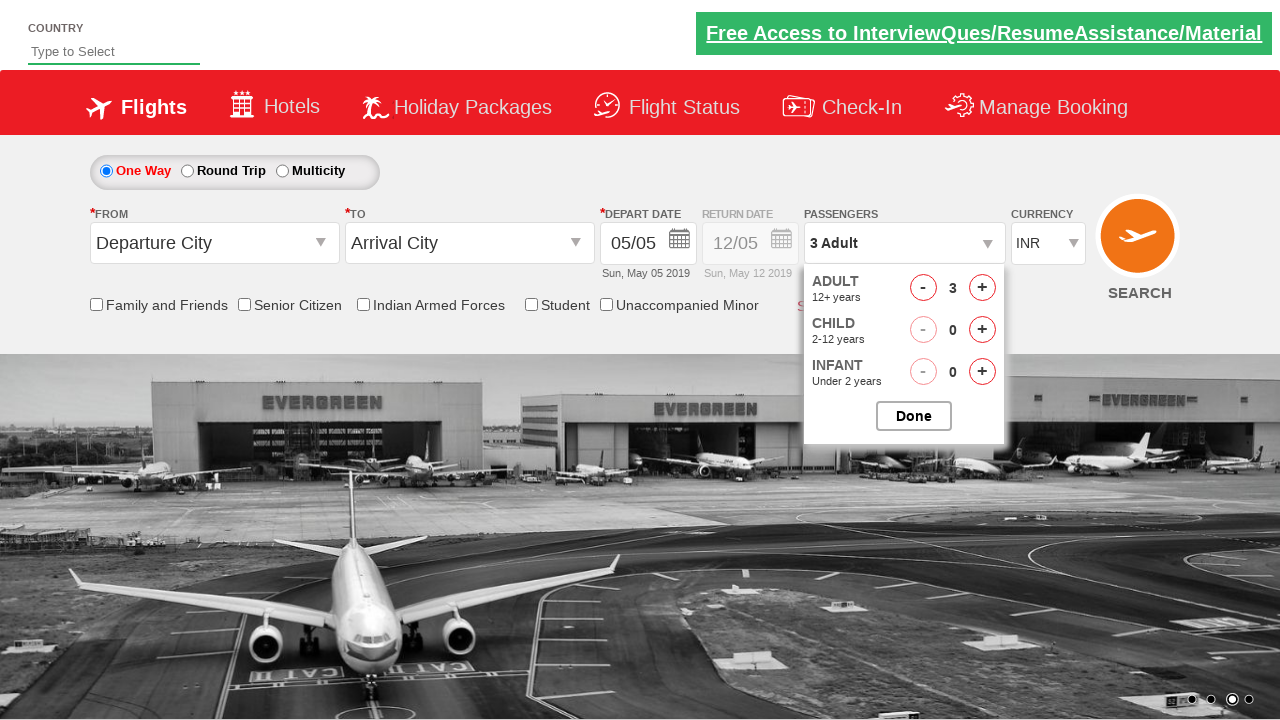

Incremented adult passenger count (iteration 3/5) at (982, 288) on #hrefIncAdt
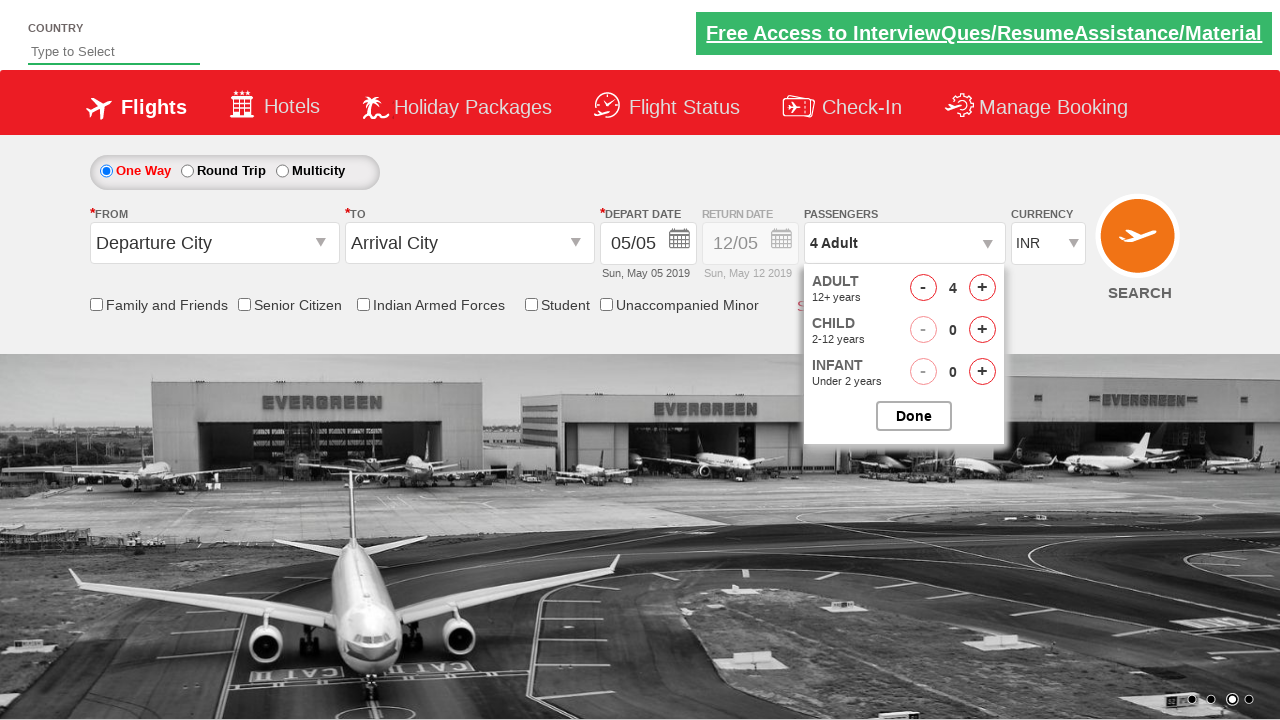

Incremented adult passenger count (iteration 4/5) at (982, 288) on #hrefIncAdt
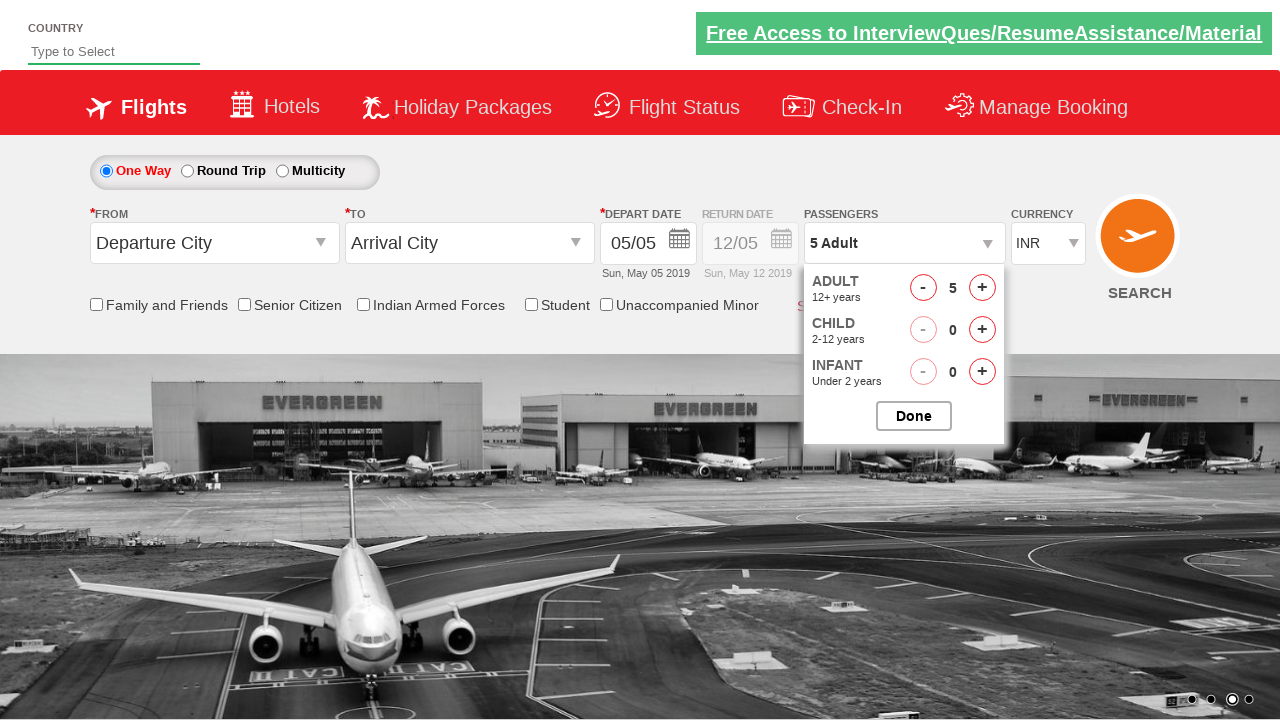

Incremented adult passenger count (iteration 5/5) at (982, 288) on #hrefIncAdt
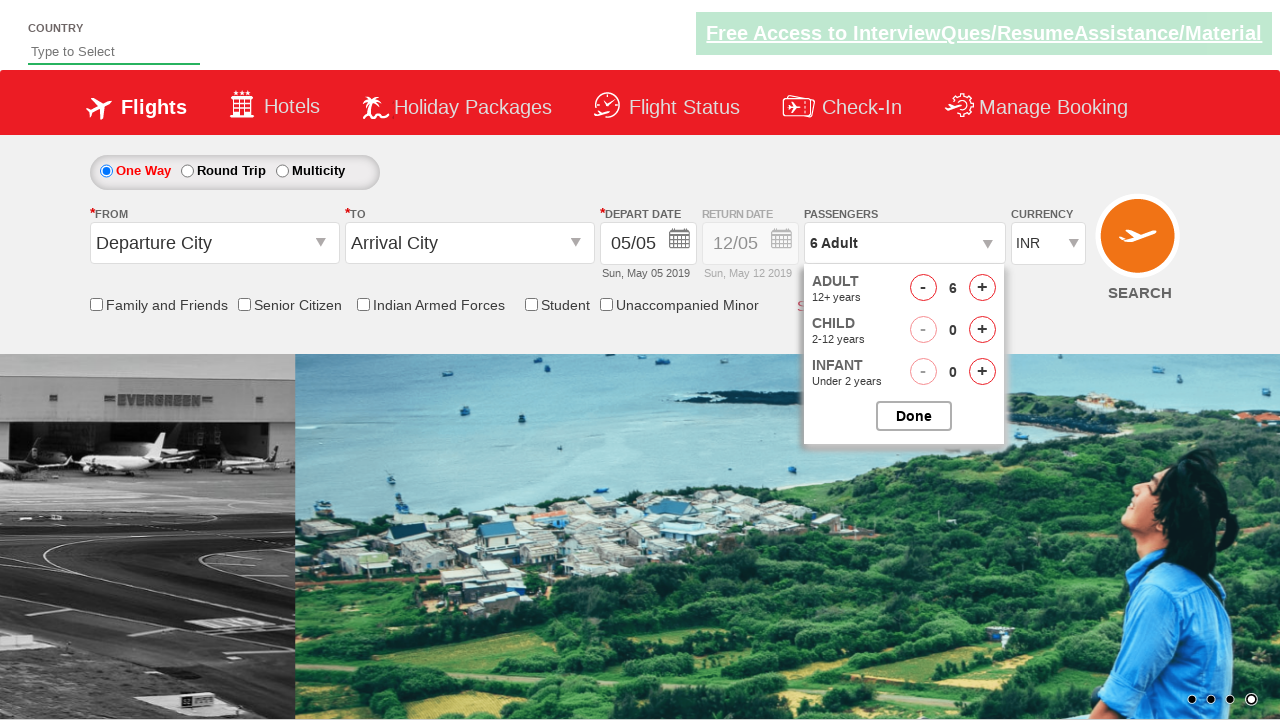

Closed passenger information dropdown at (914, 416) on #btnclosepaxoption
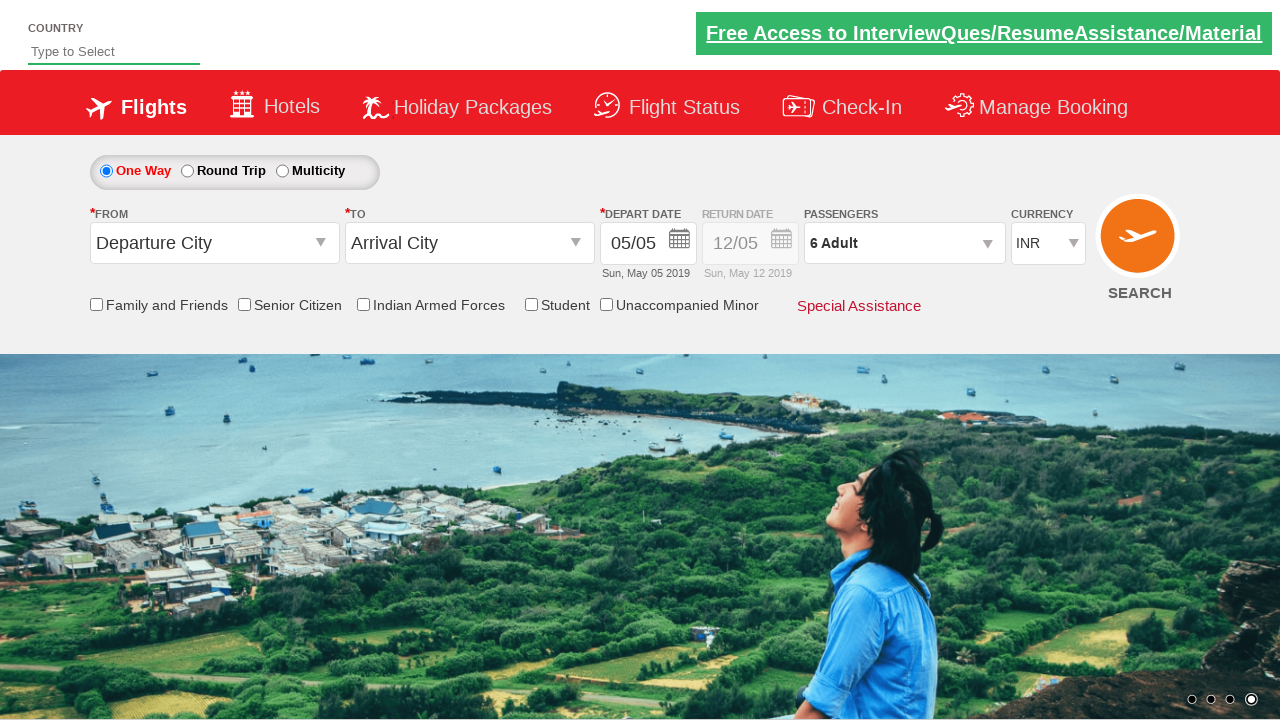

Opened origin station dropdown at (214, 243) on #ctl00_mainContent_ddl_originStation1_CTXT
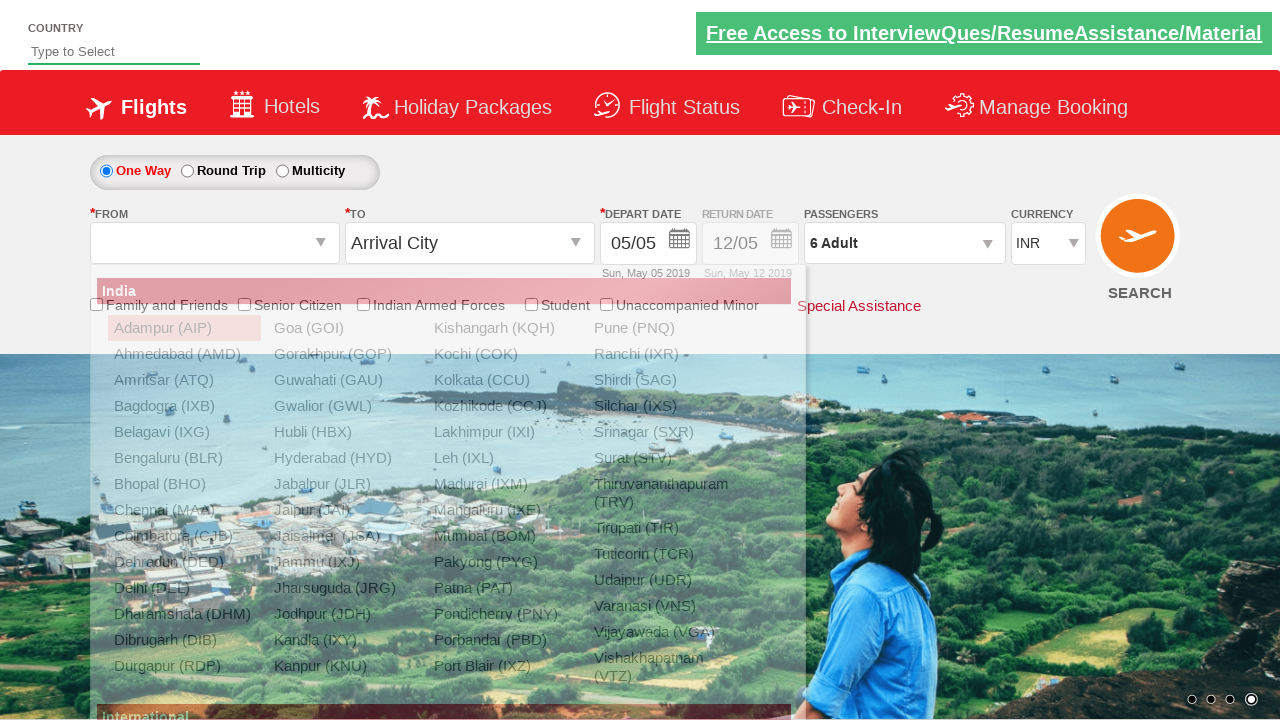

Selected Bangalore (BLR) as origin station at (184, 458) on a[value='BLR']
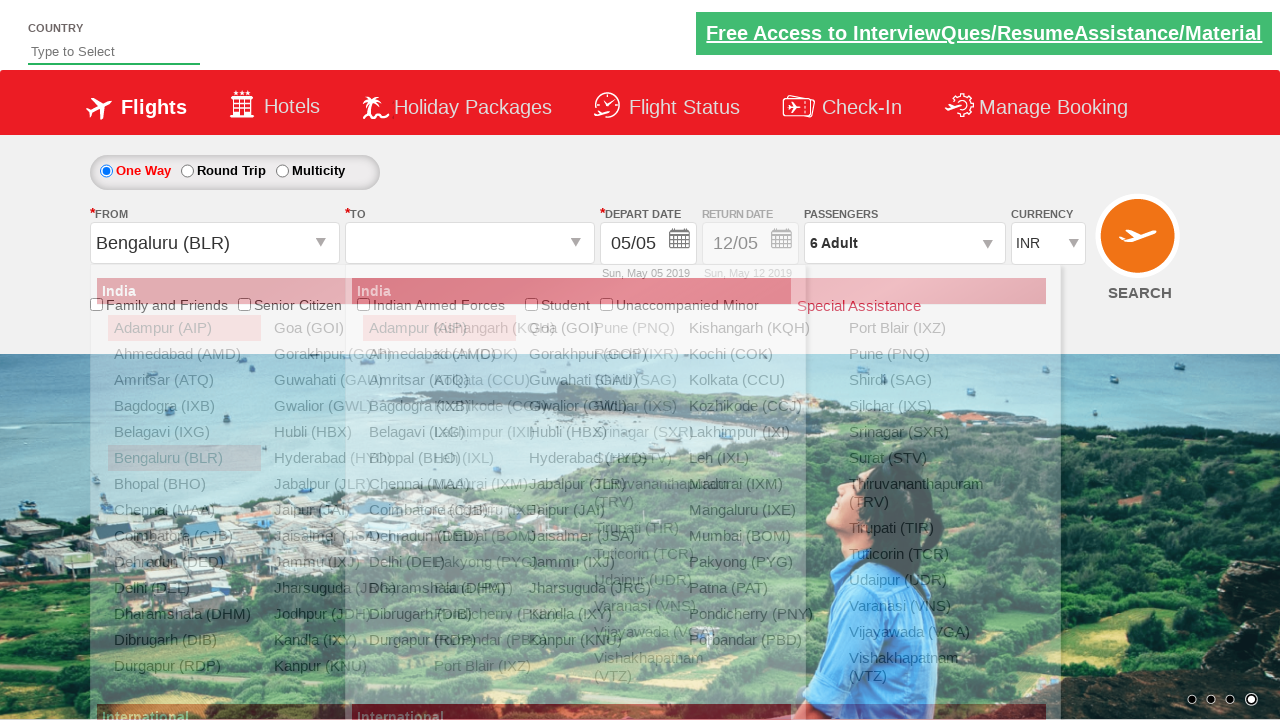

Selected Chennai (MAA) as destination station at (439, 484) on div#glsctl00_mainContent_ddl_destinationStation1_CTNR a[value='MAA']
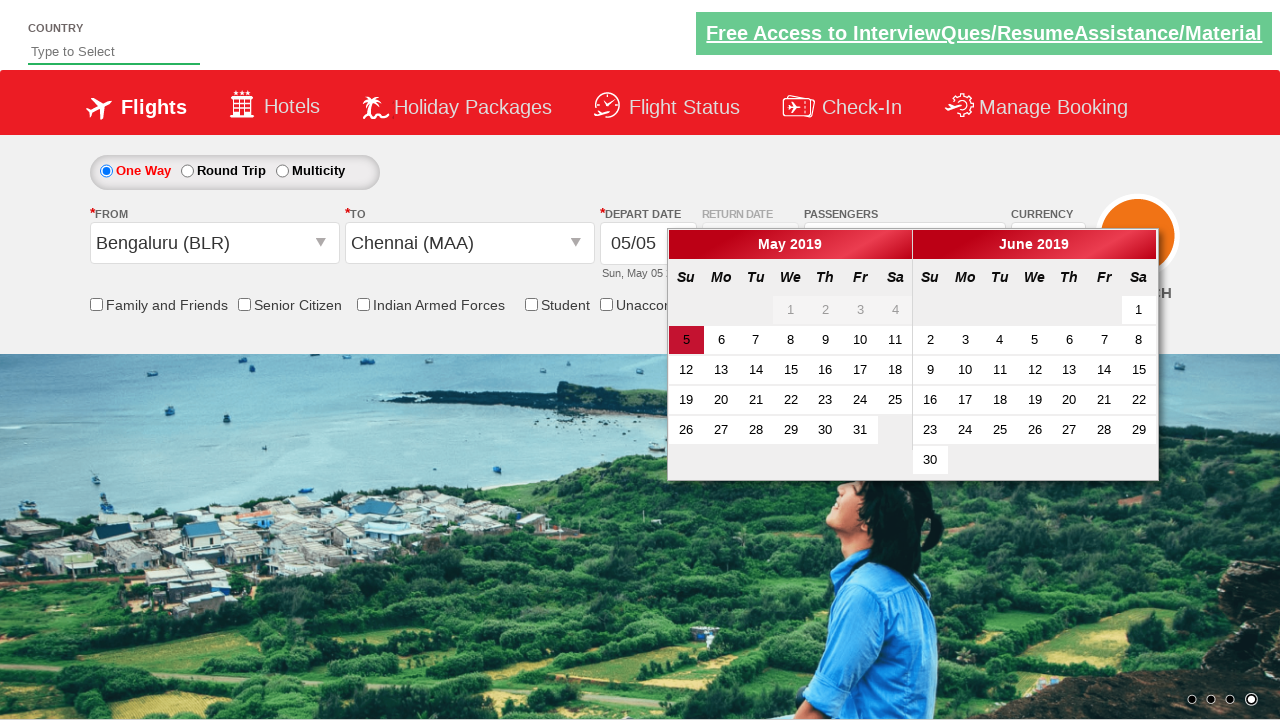

Typed 'ind' in auto-suggest field on #autosuggest
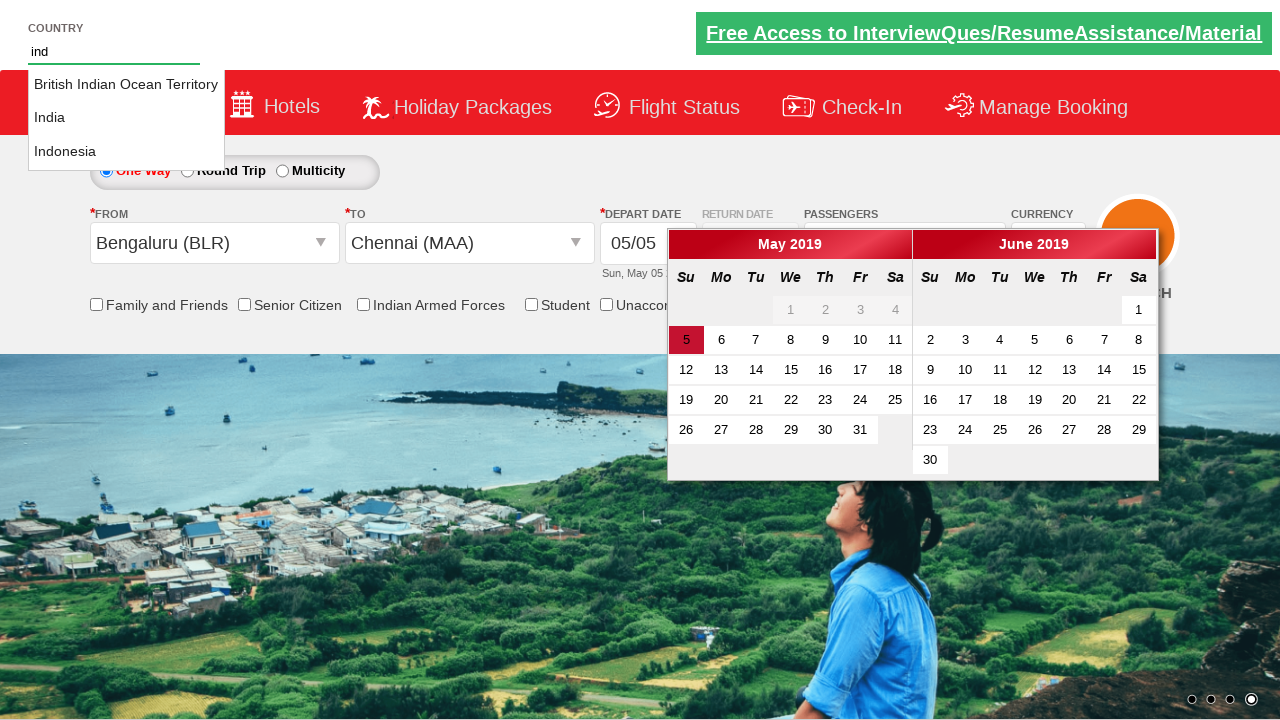

Auto-suggest options loaded
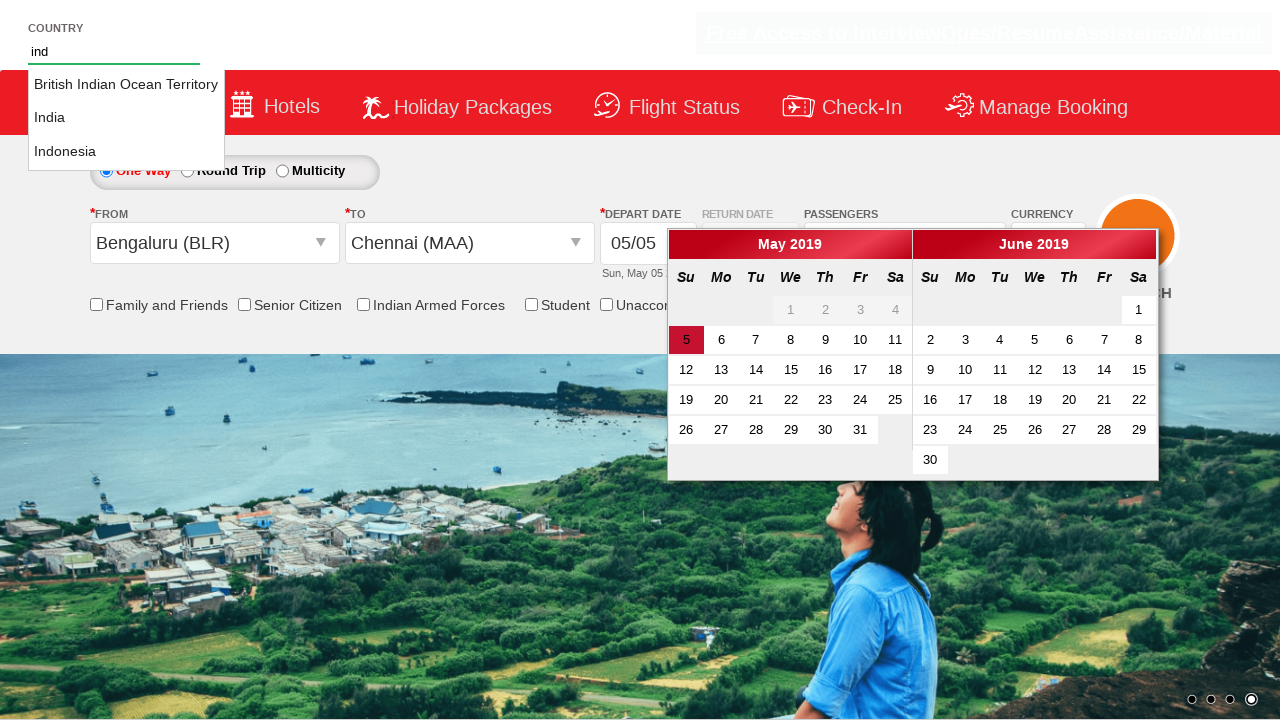

Selected India from auto-suggest options at (126, 118) on li.ui-menu-item a >> nth=1
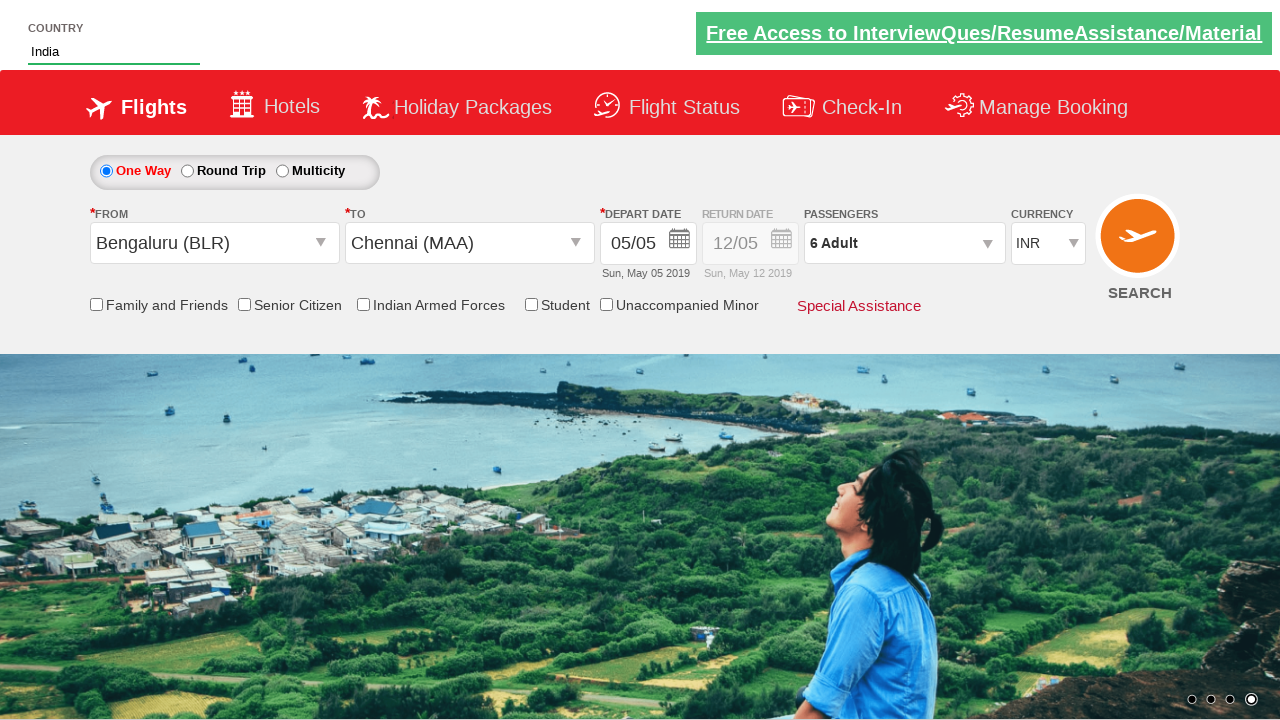

Checked senior citizen discount checkbox at (244, 304) on input[id*='SeniorCitizenDiscount']
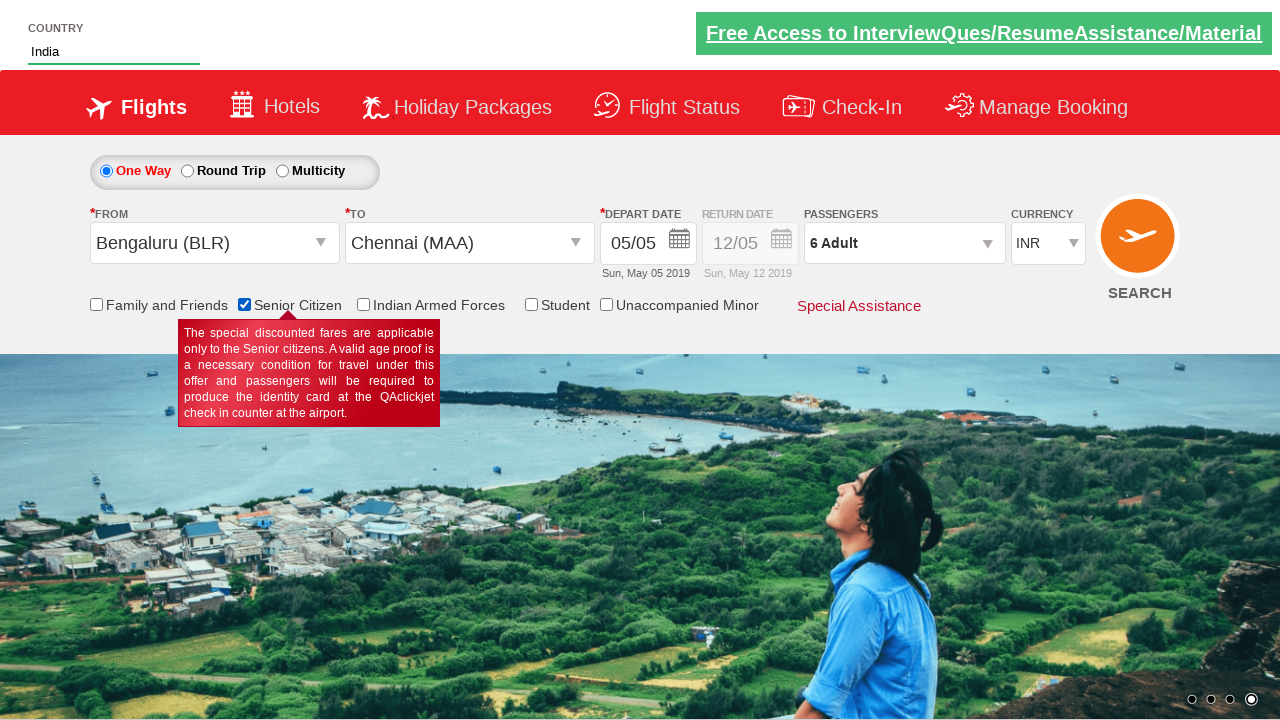

Selected round trip radio button at (187, 171) on #ctl00_mainContent_rbtnl_Trip_1
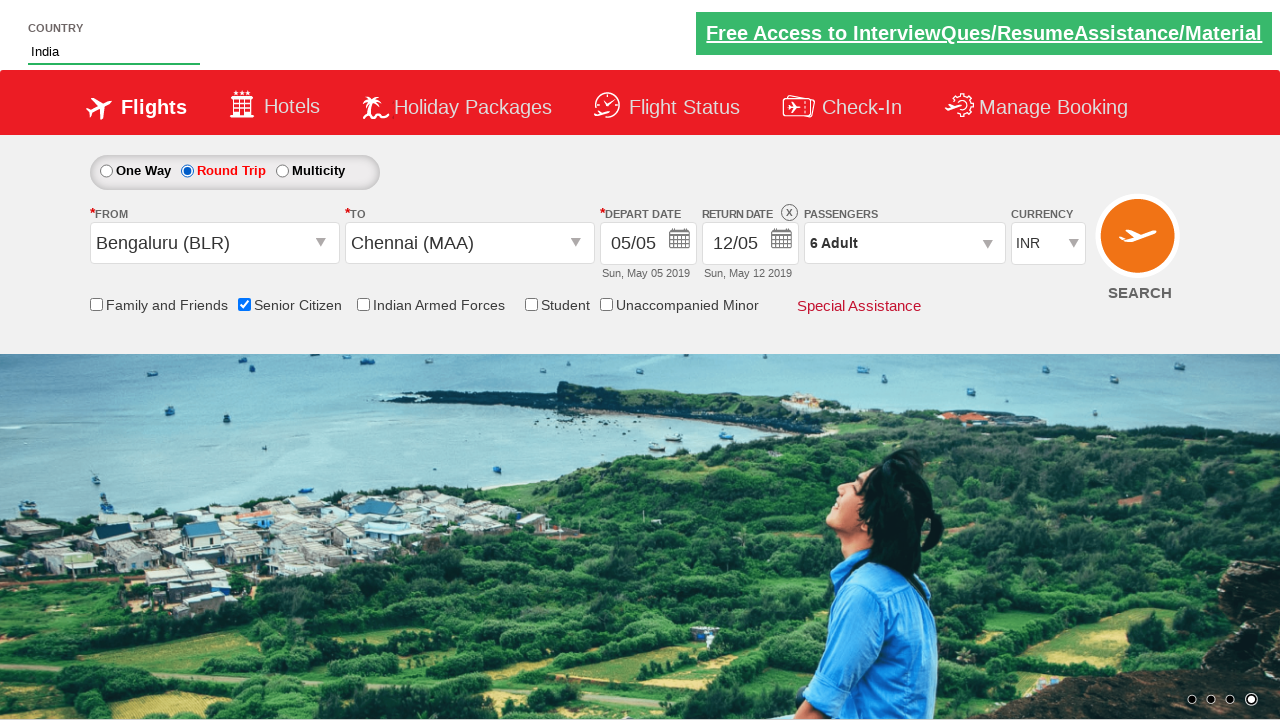

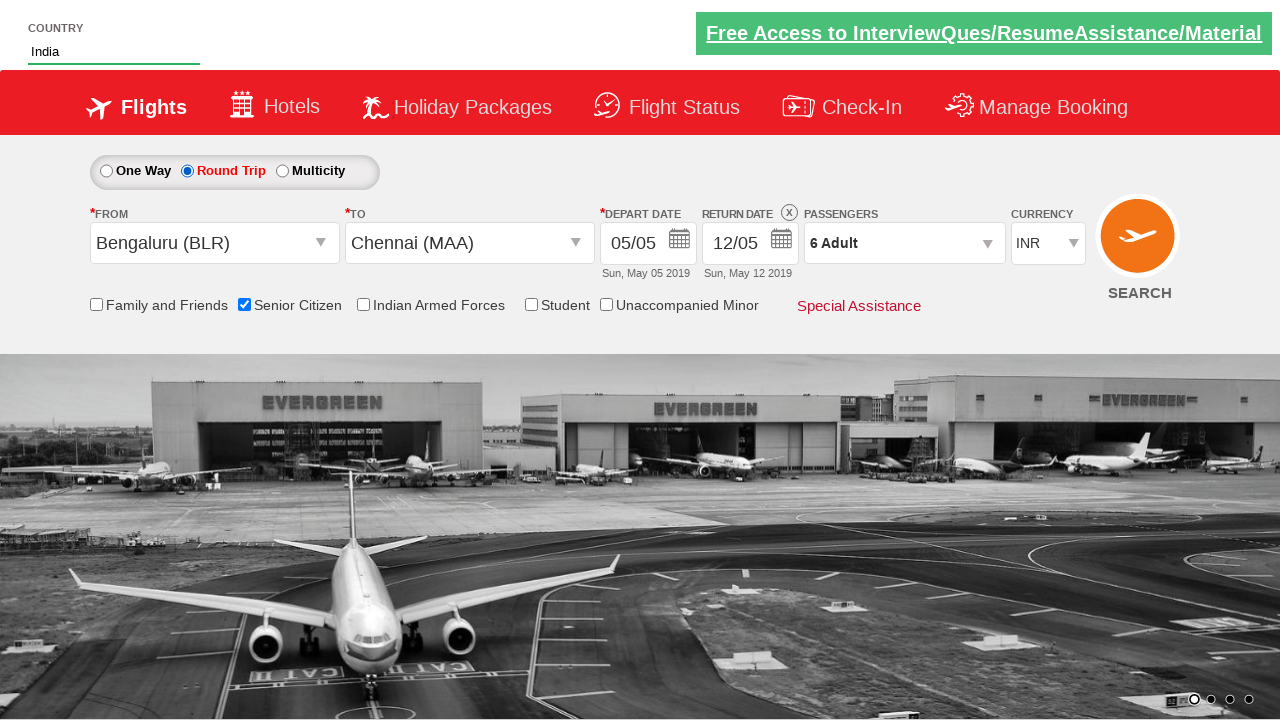